Demonstrates various vertical scrolling techniques including scroll_into_view_if_needed, mouse wheel scrolling, and keyboard page up/down navigation

Starting URL: https://the-internet.herokuapp.com/

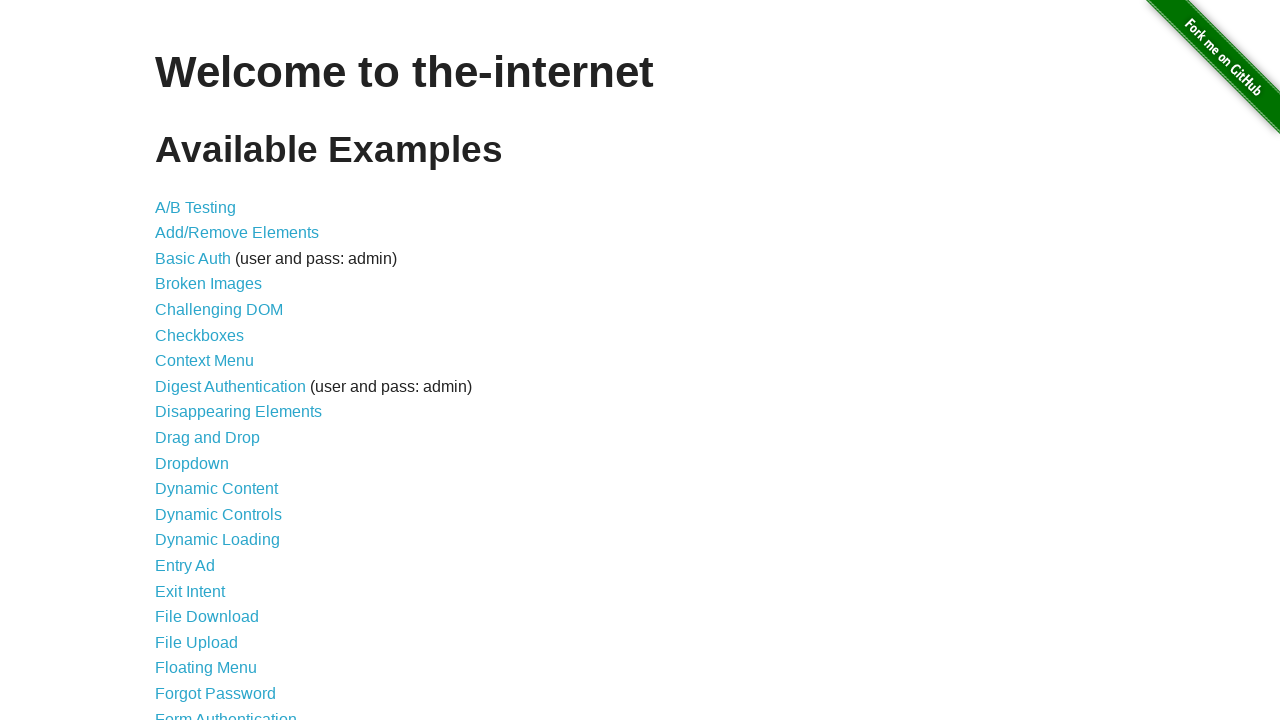

Located and scrolled 'Typos' link into view using scroll_into_view_if_needed
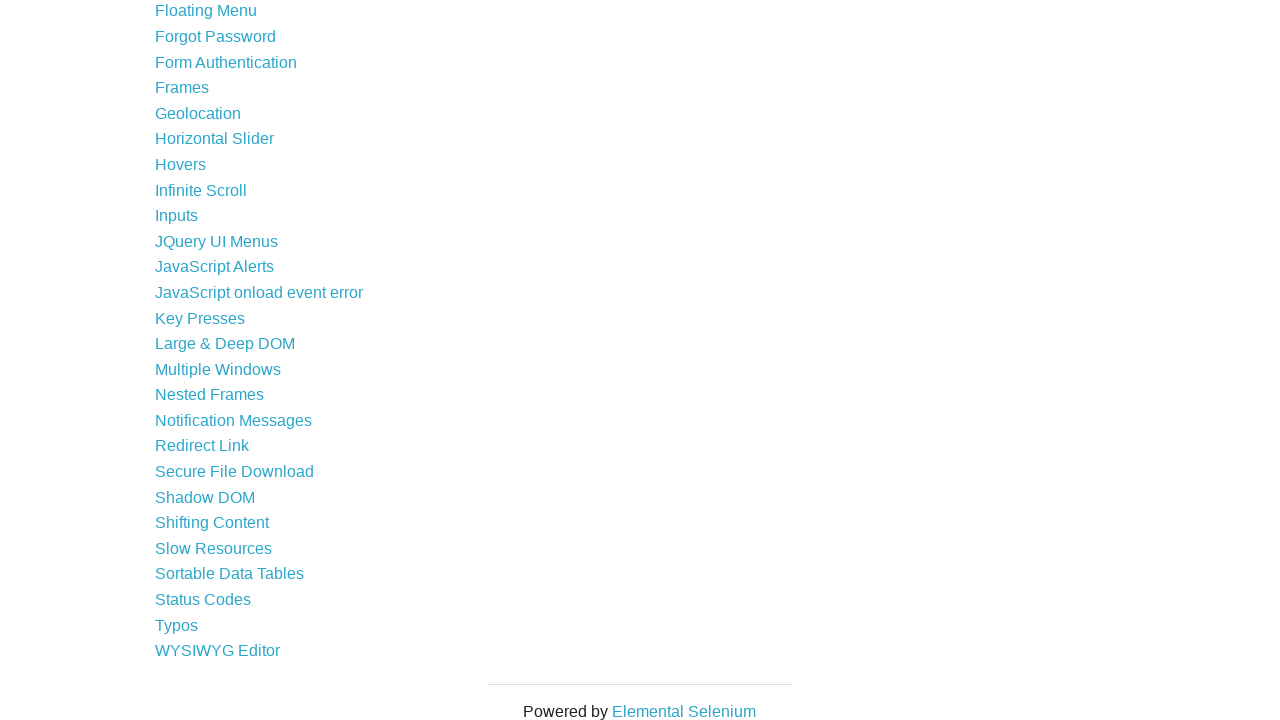

Scrolled down 200 pixels using mouse wheel
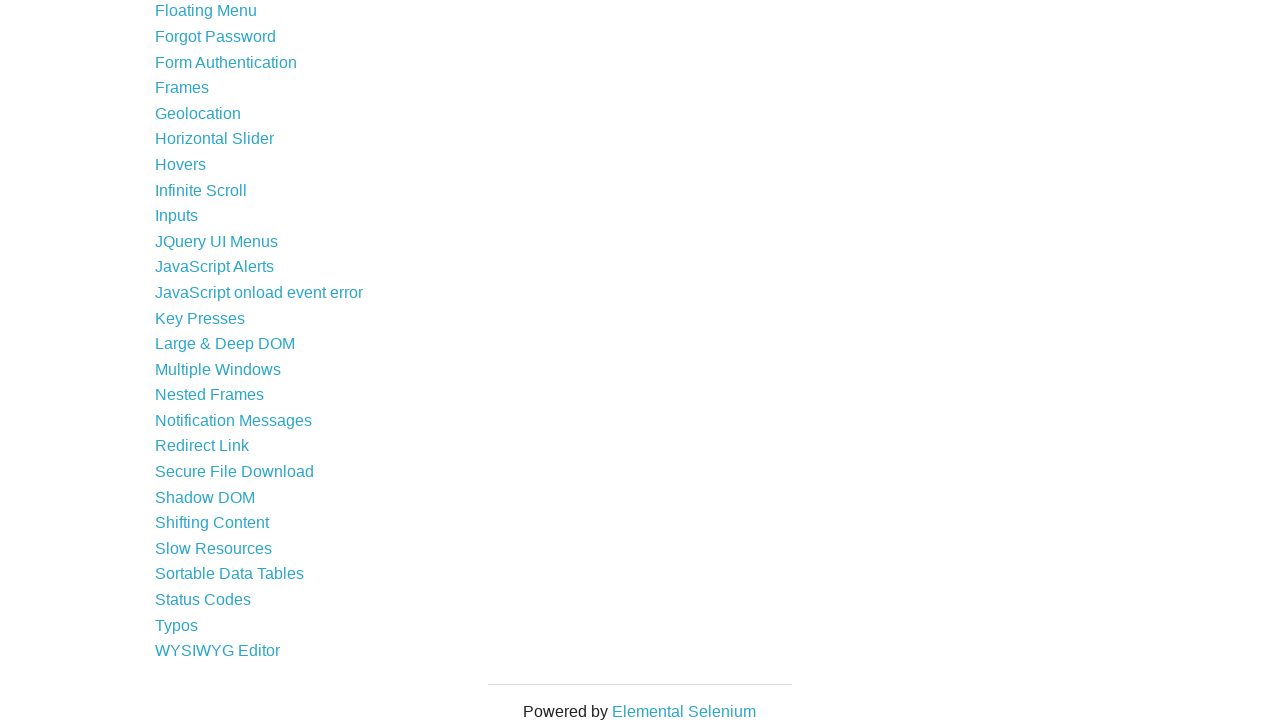

Scrolled down using PageDown keyboard key
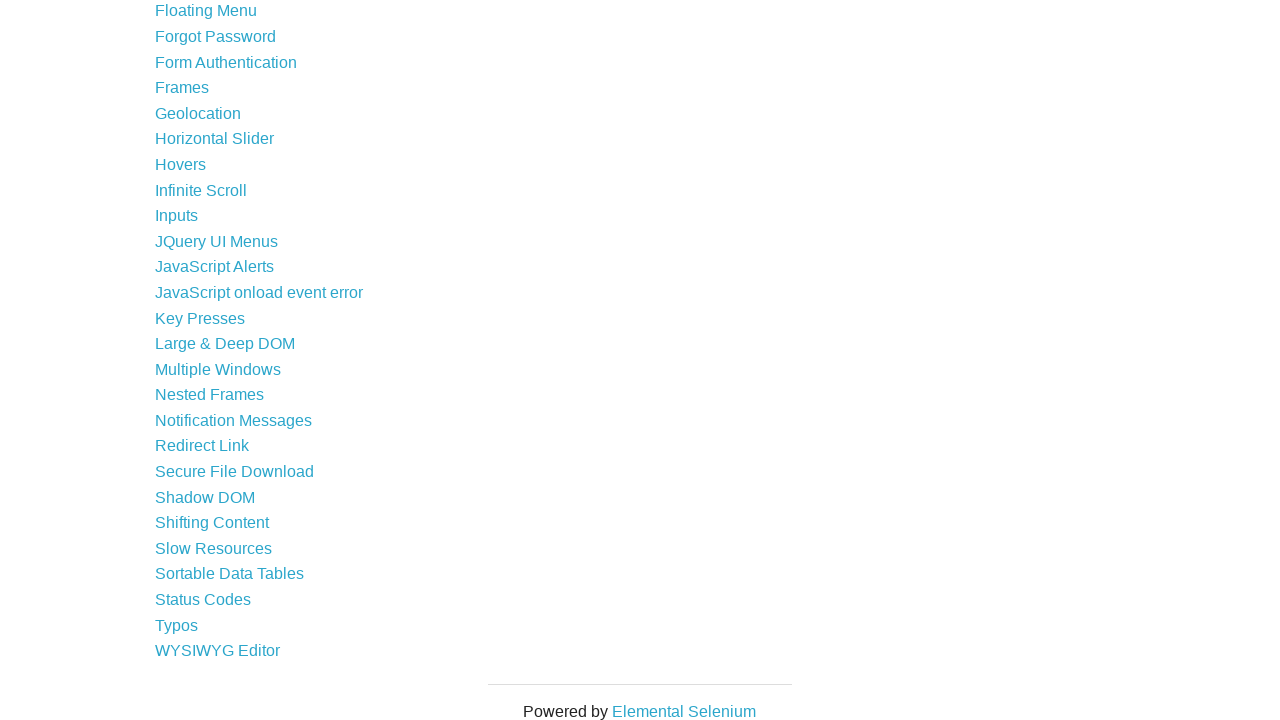

Scrolled up using PageUp keyboard key
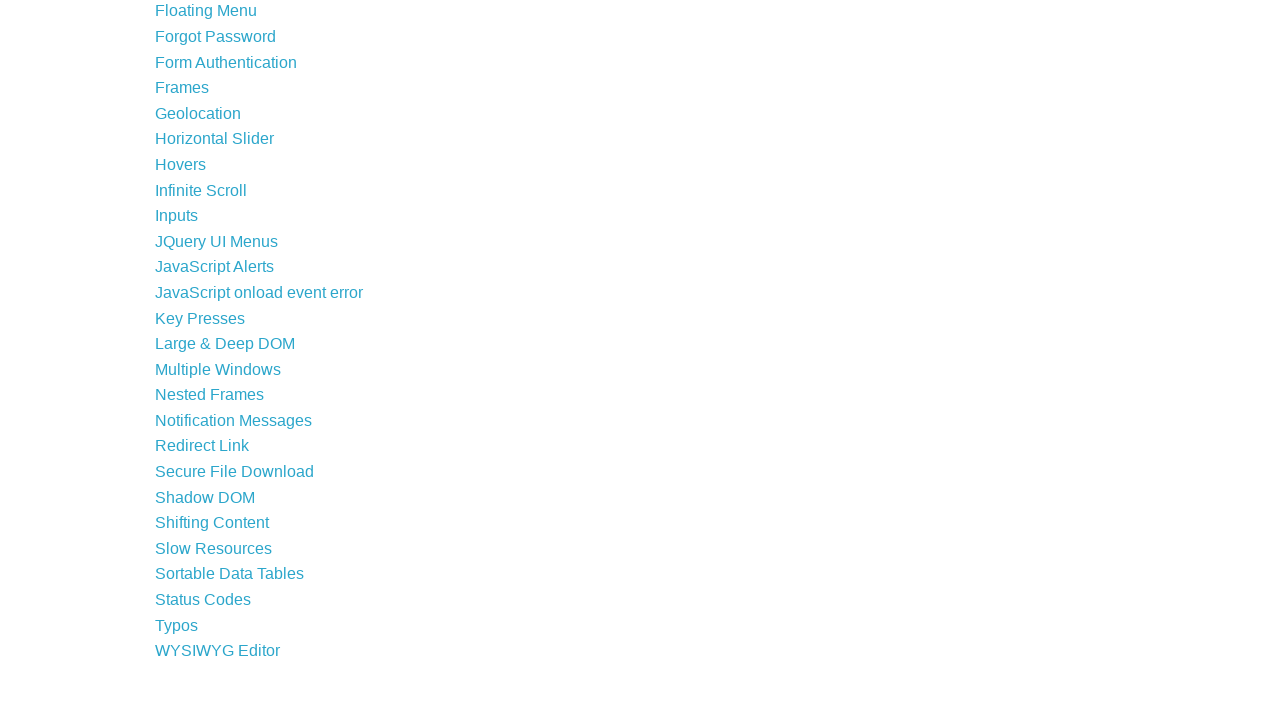

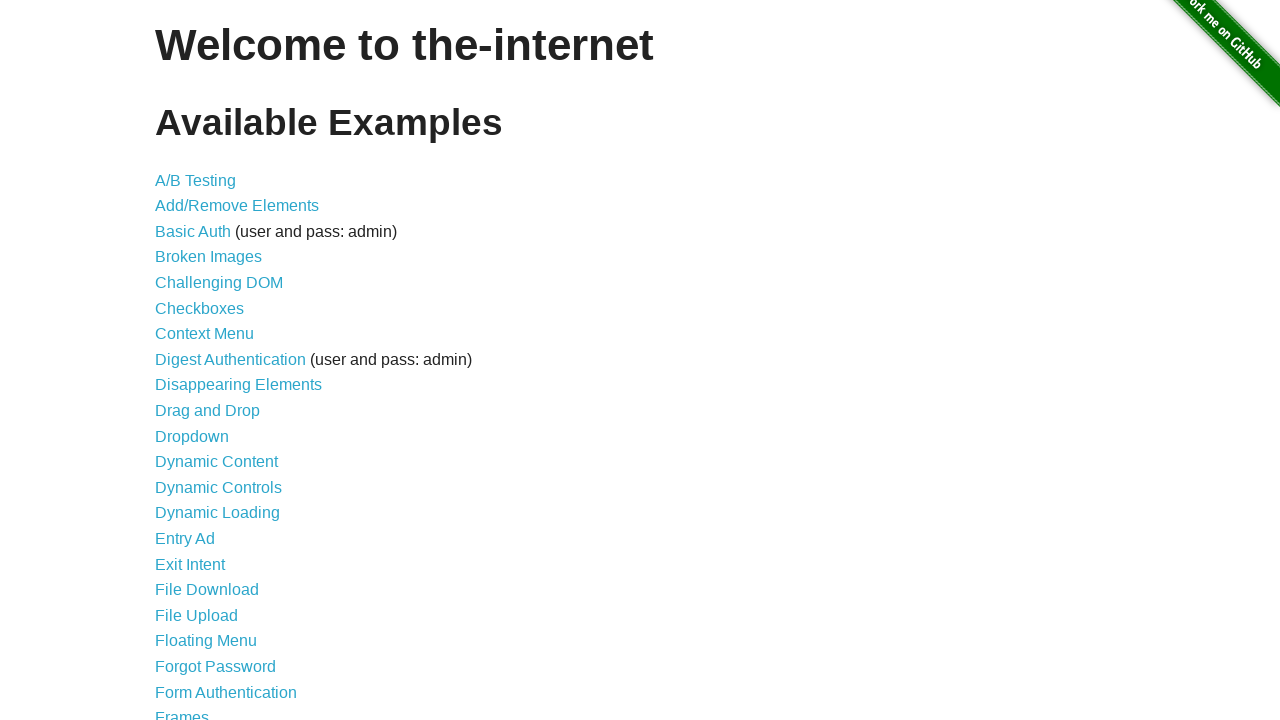